Tests drag and drop functionality by dragging an element from one location and dropping it into a target area within an iframe

Starting URL: https://jqueryui.com/droppable/

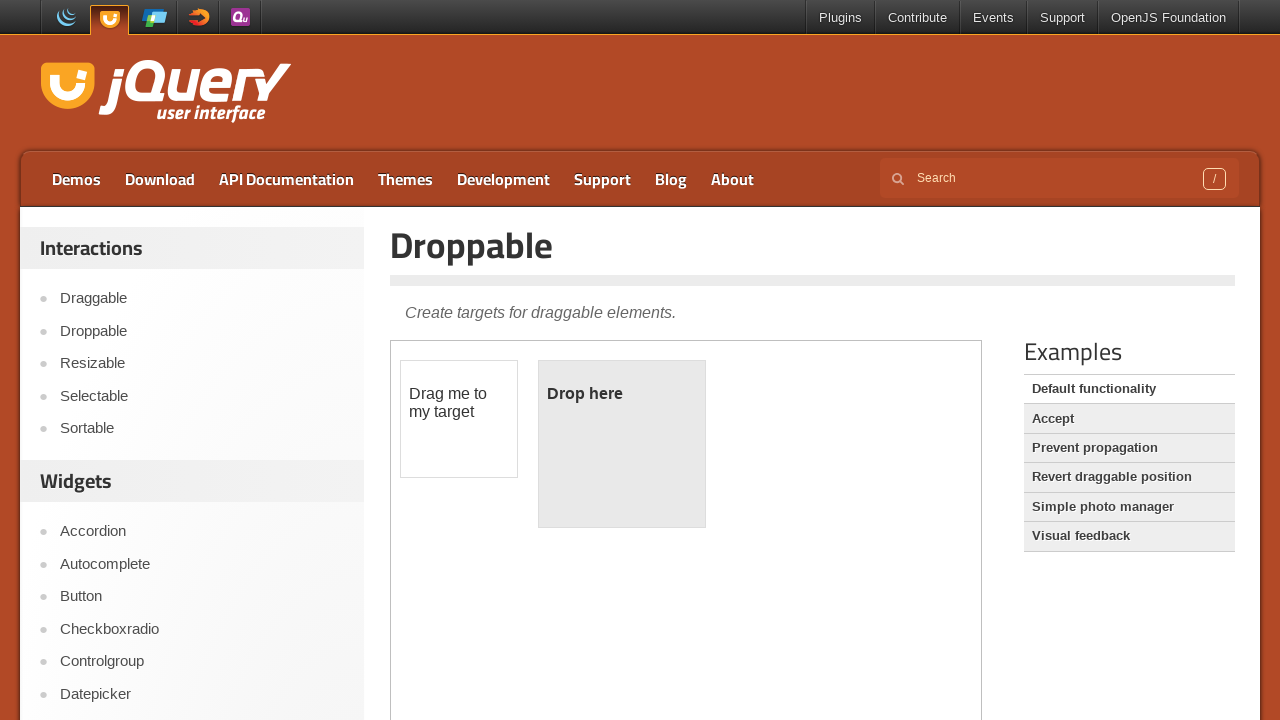

Located the iframe containing drag and drop demo
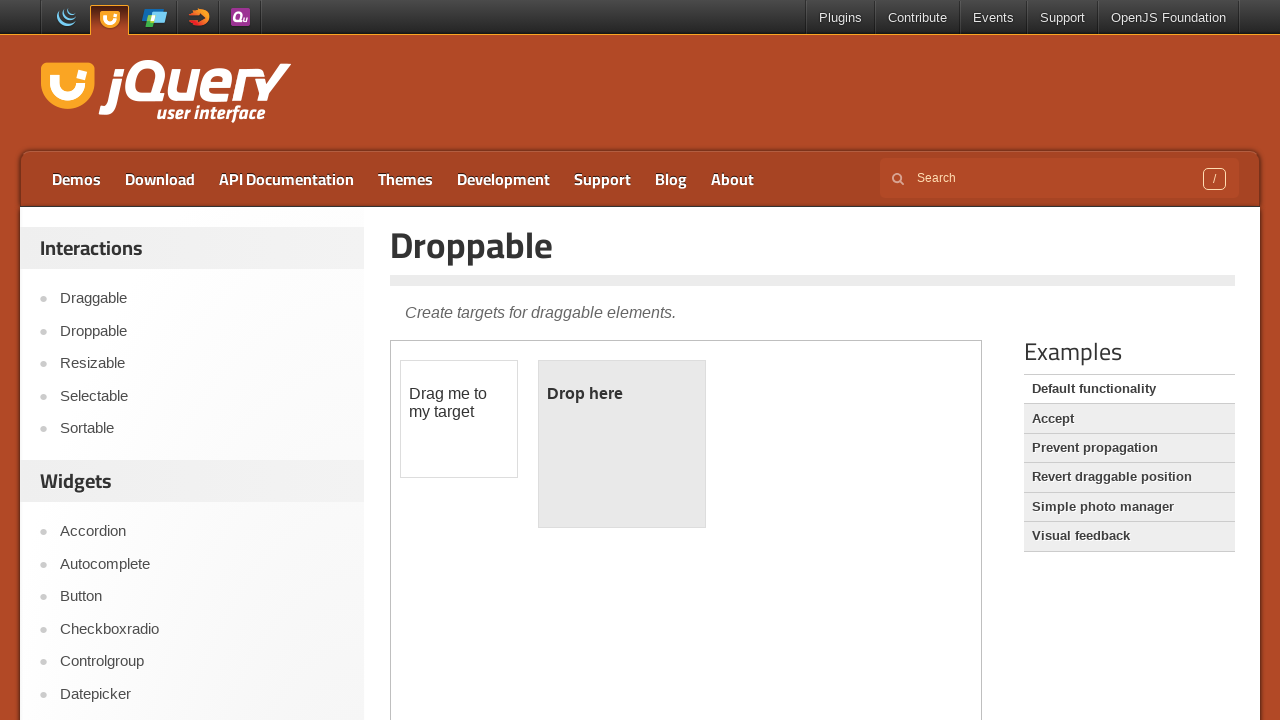

Located draggable element with id 'draggable'
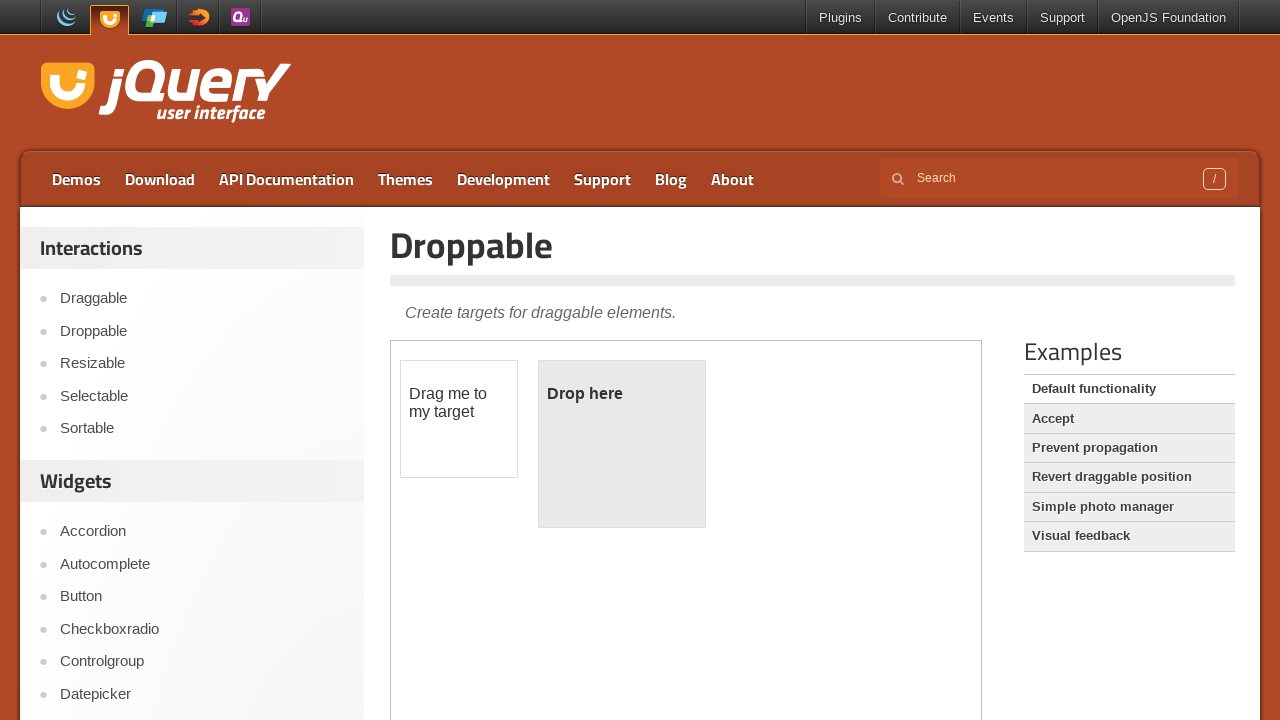

Located droppable target element with id 'droppable'
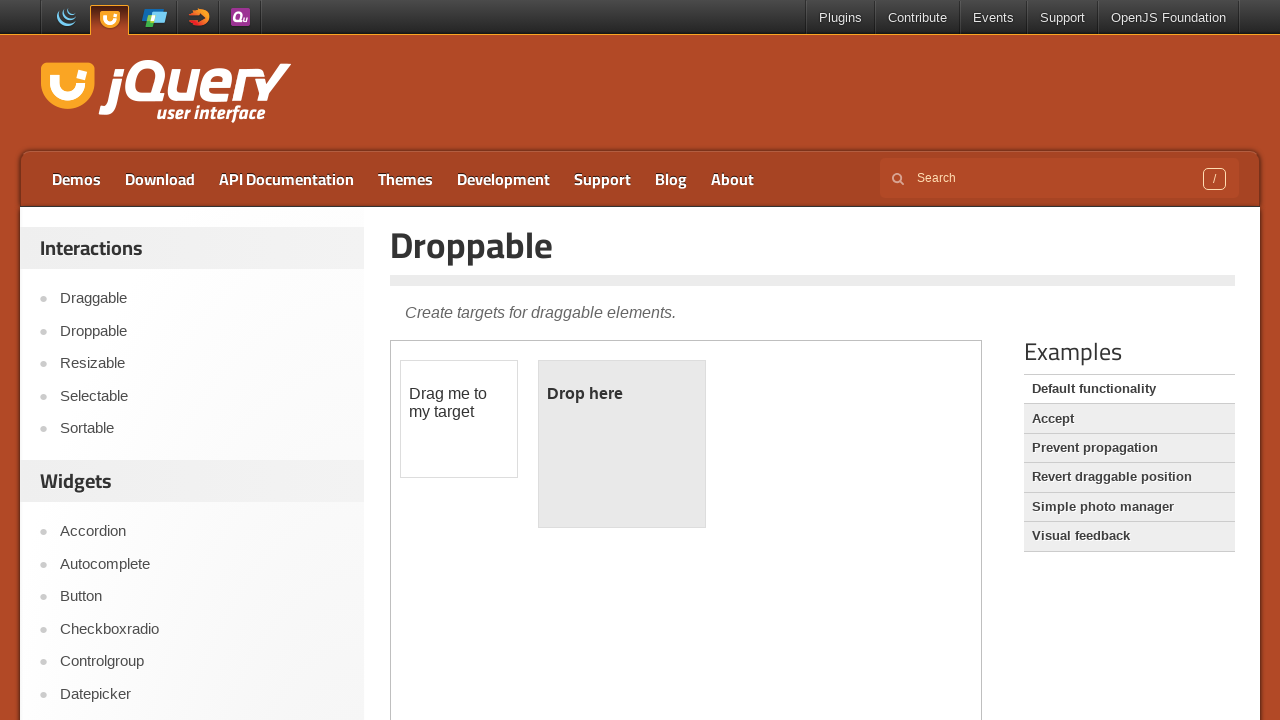

Dragged draggable element and dropped it into droppable target area at (622, 444)
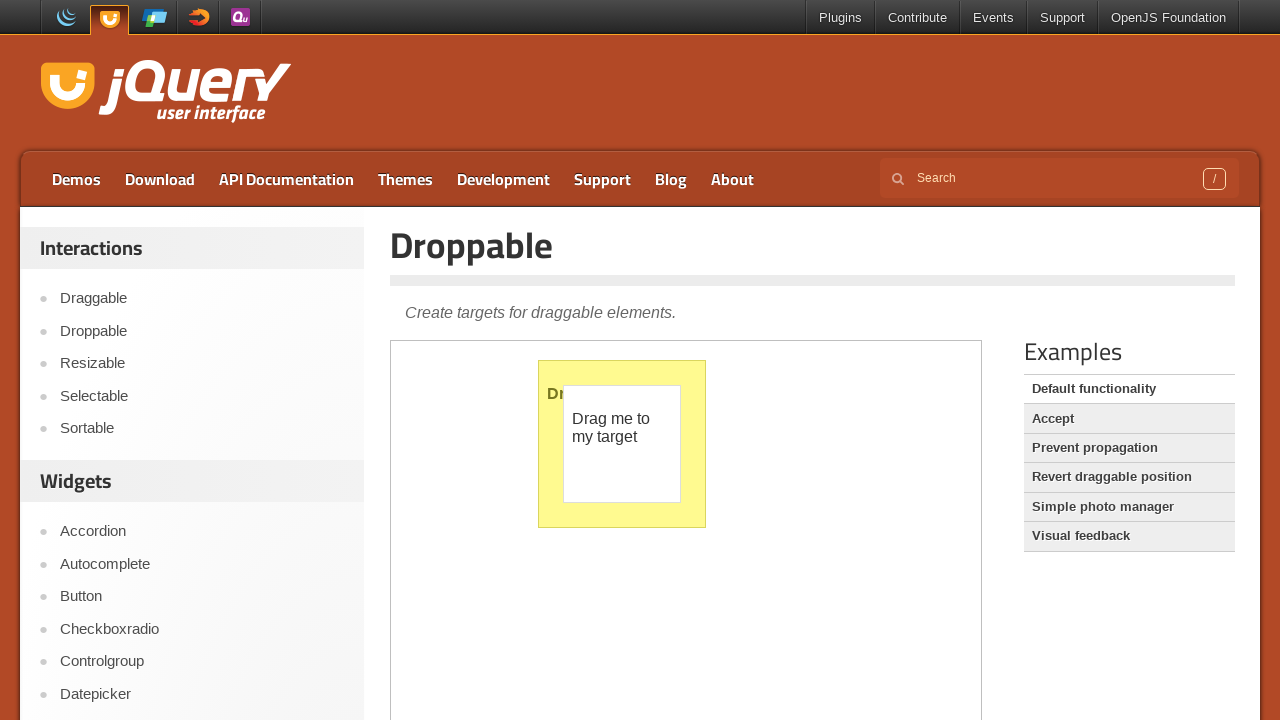

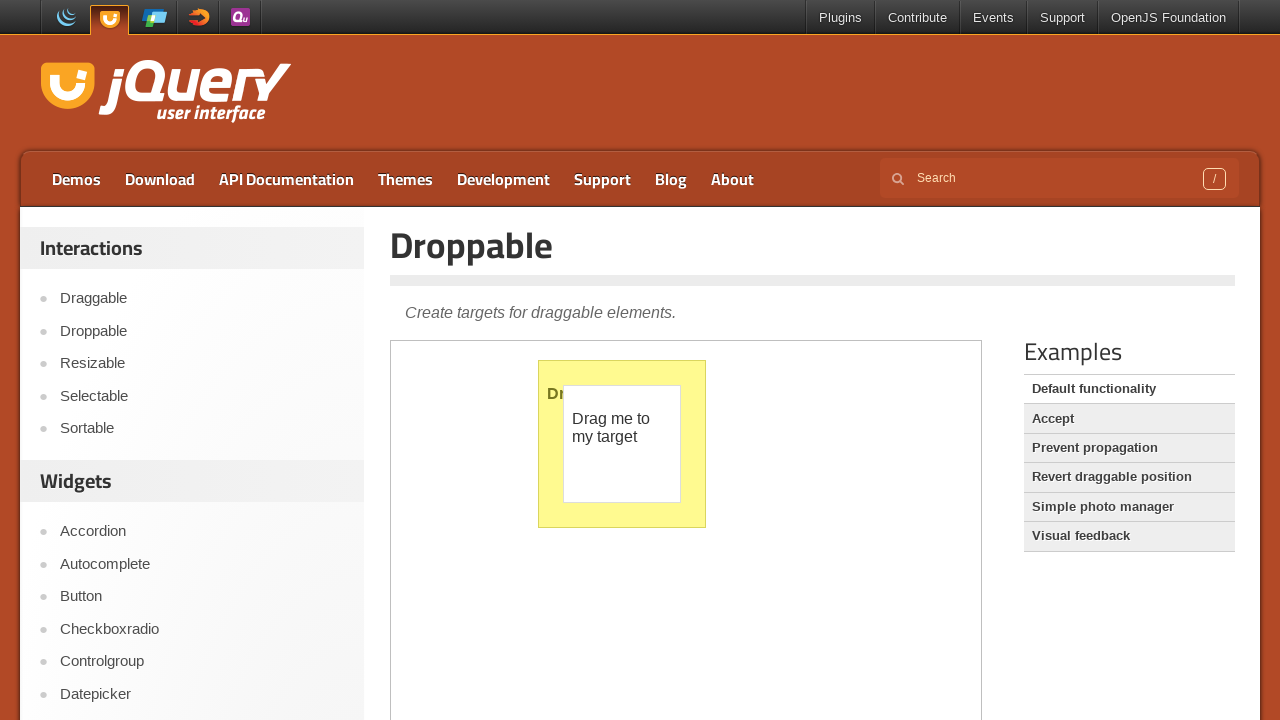